Tests table sorting functionality by clicking on the column header and verifying that items are sorted alphabetically

Starting URL: https://rahulshettyacademy.com/seleniumPractise/#/offers

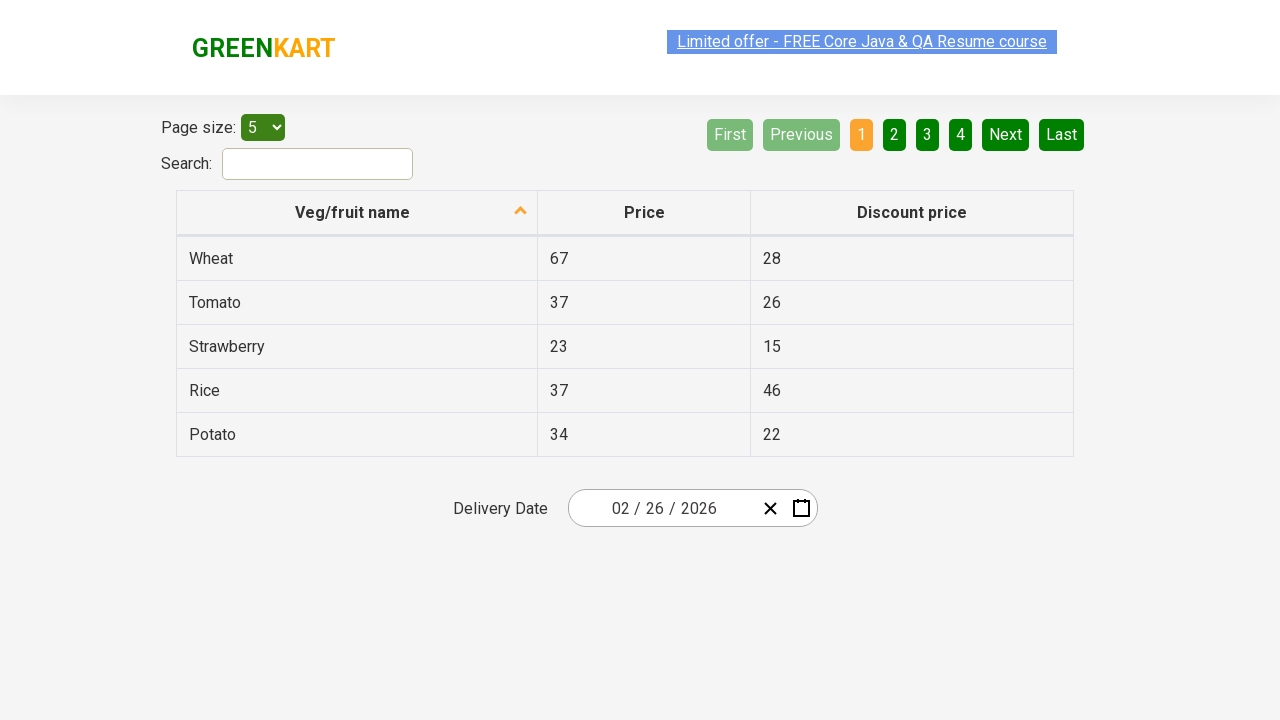

Clicked on 'Veg/fruit name' column header to sort table at (353, 212) on xpath=//*[text()='Veg/fruit name']
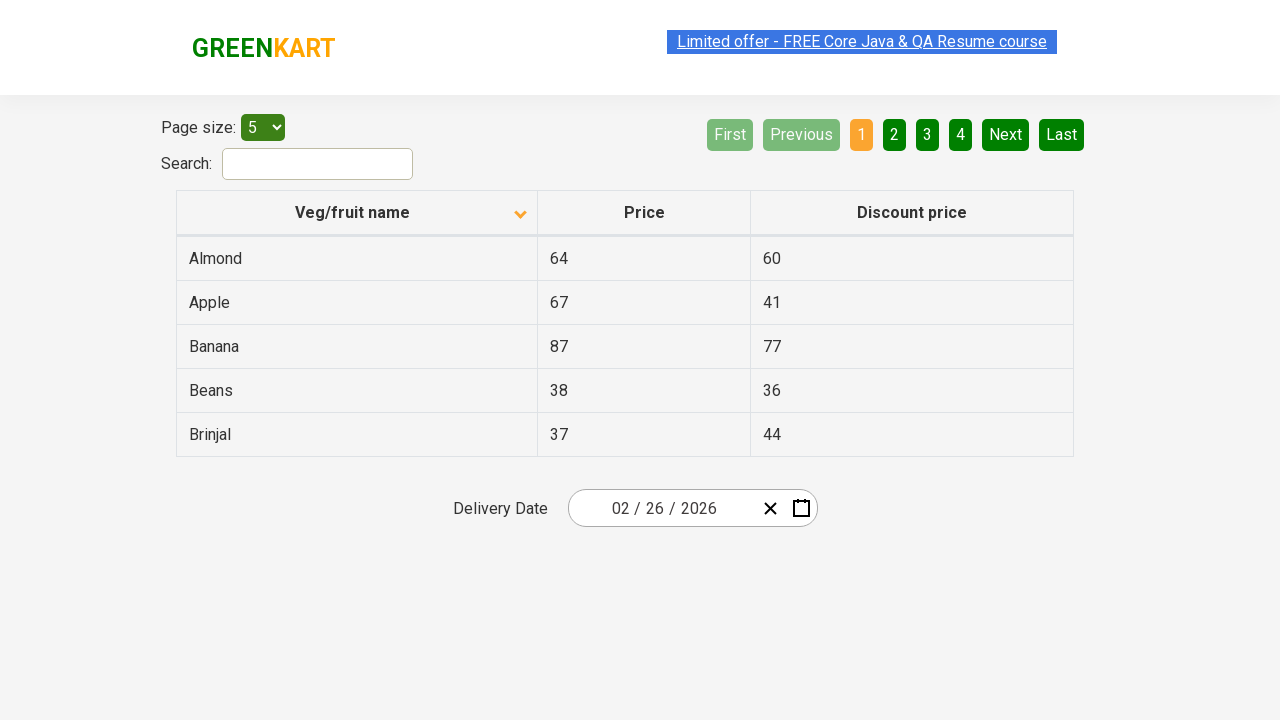

Retrieved all items from first column of the table
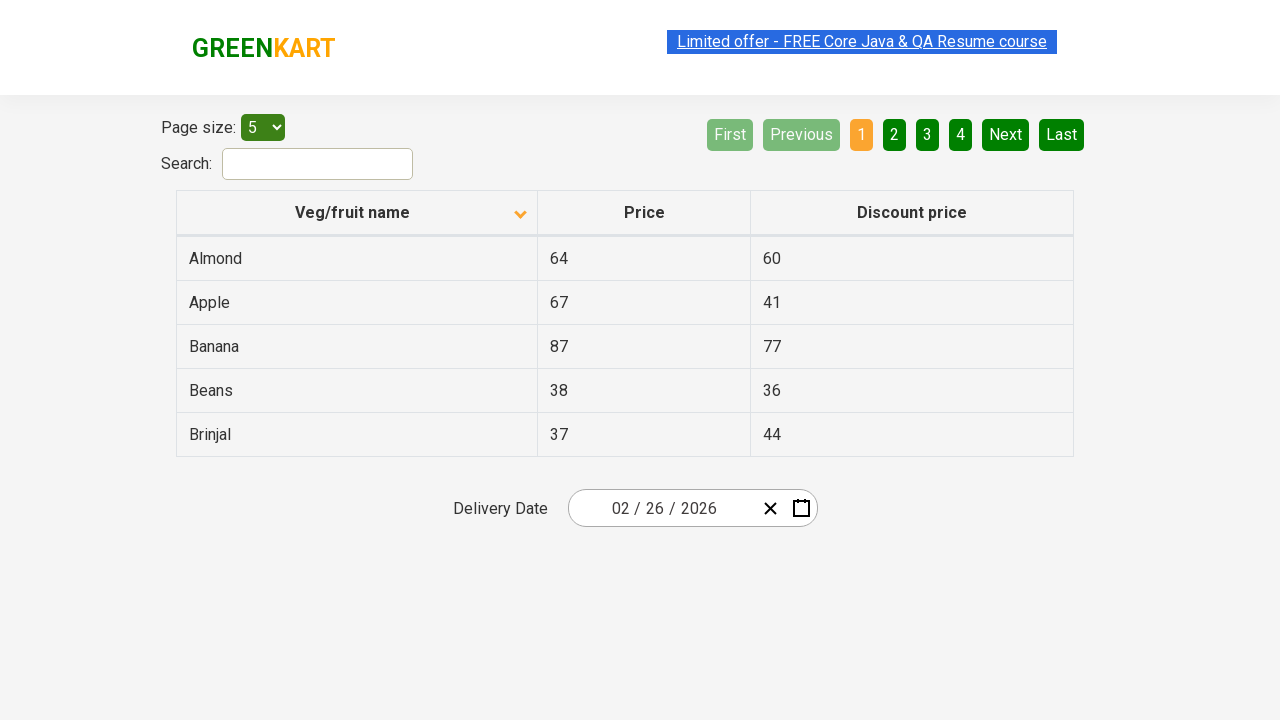

Created sorted copy of table items for comparison
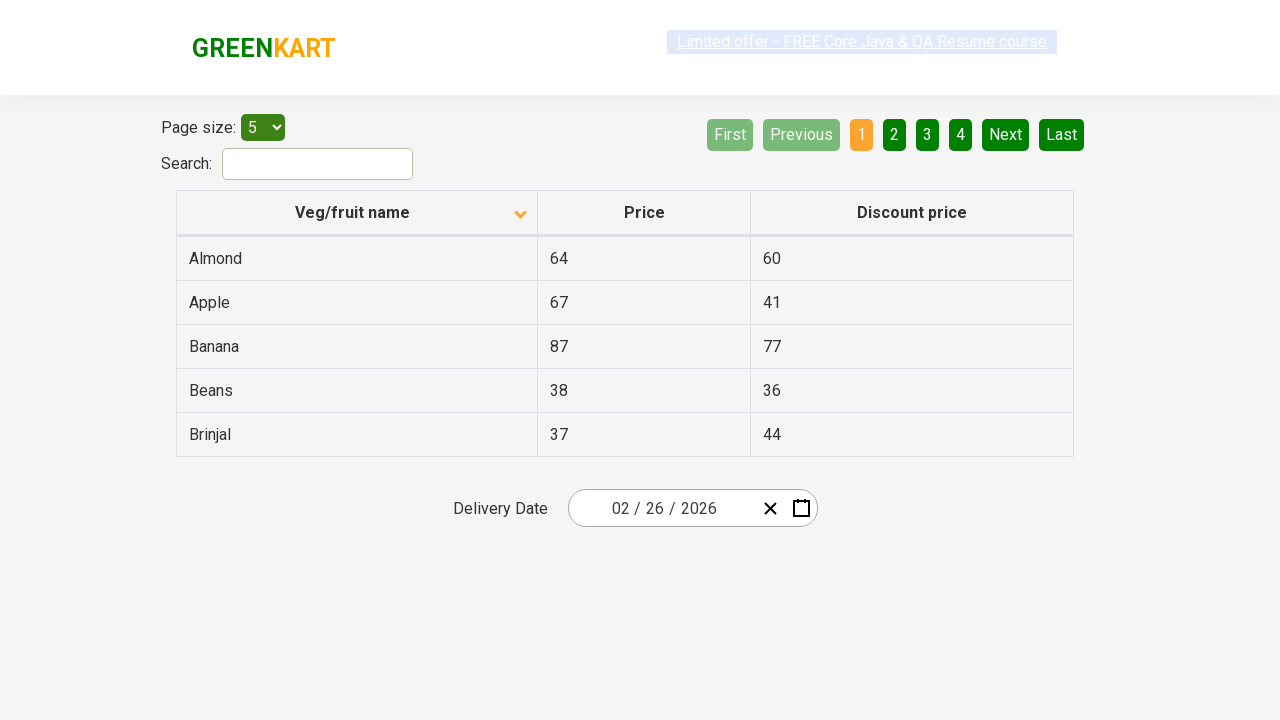

Verified that table items are sorted alphabetically
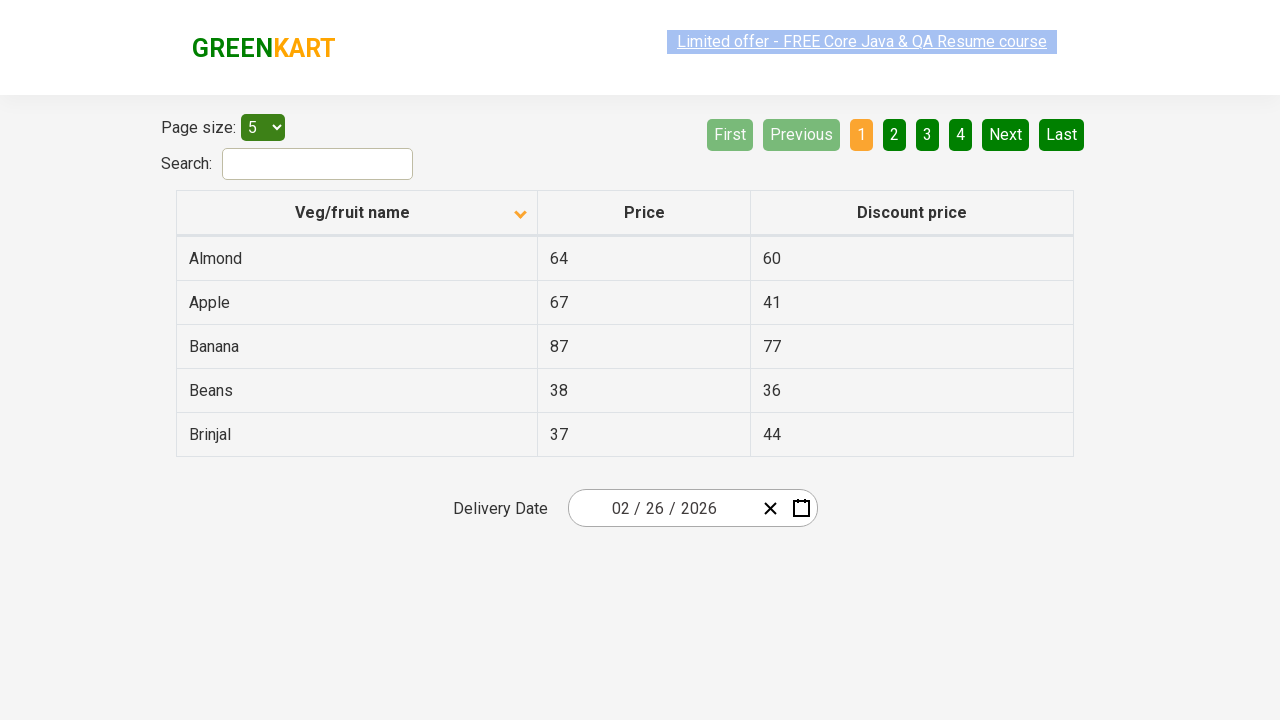

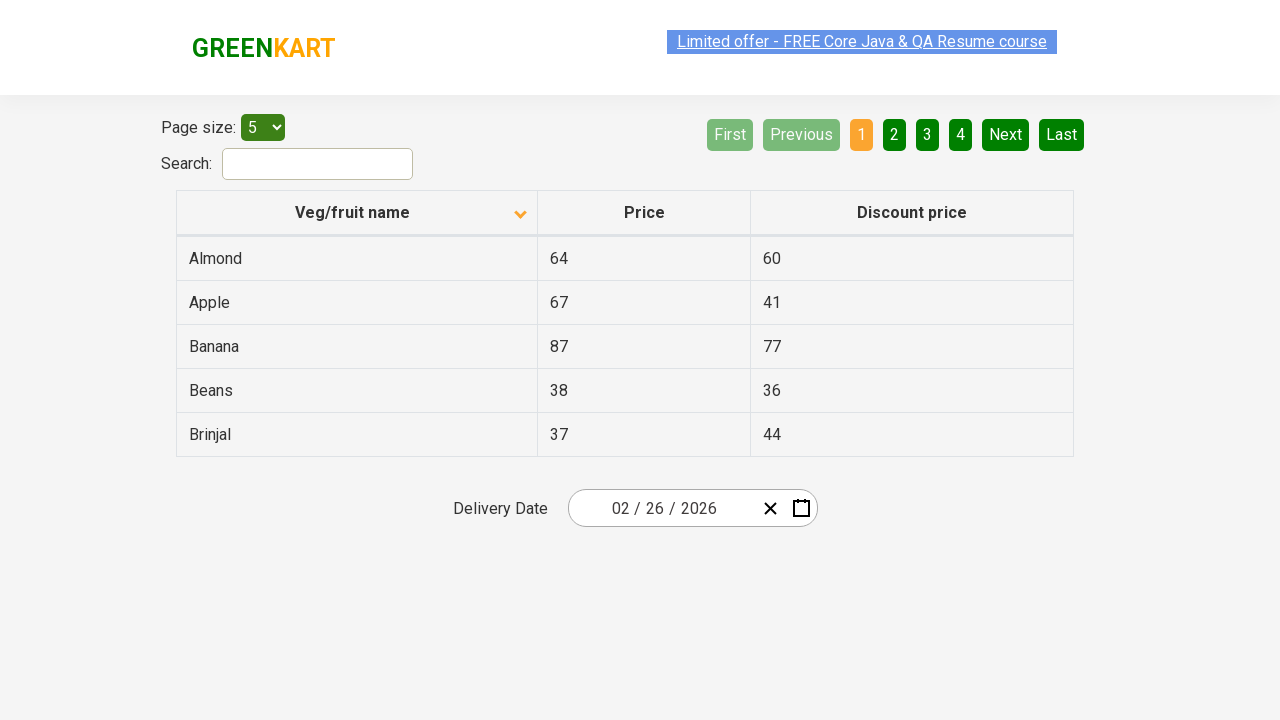